Tests adding a product to cart using the search functionality by searching for "oppo", clicking on a specific OPPO phone product from search results, and adding it to the shopping cart.

Starting URL: https://fontele.ba/

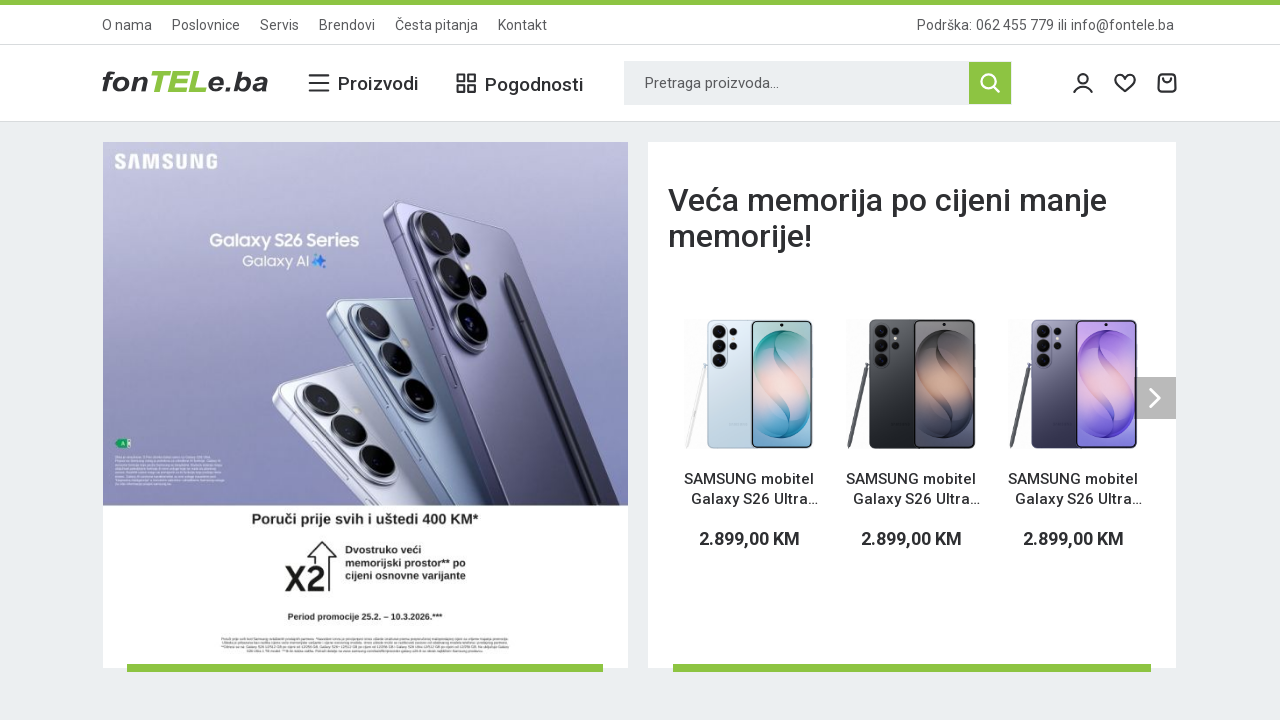

Filled search field with 'oppo' on input[placeholder*="Pretraga"]
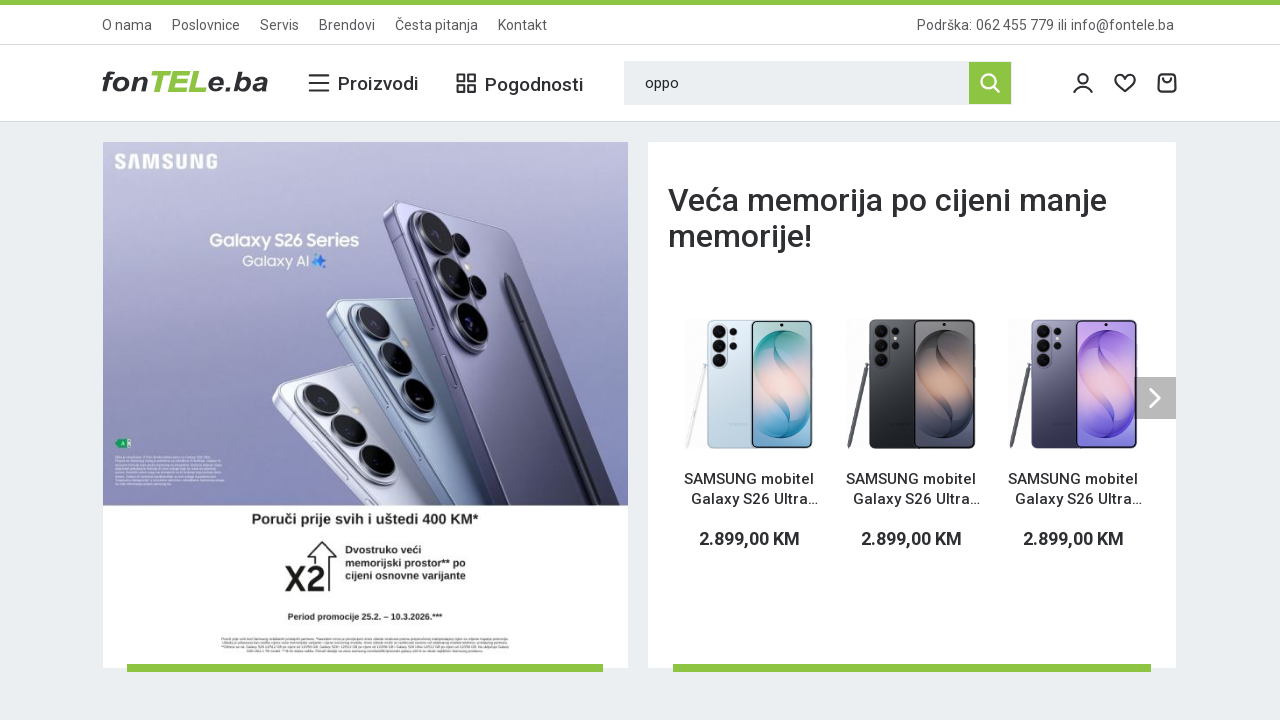

Clicked search button to search for 'oppo' at (990, 83) on button[type="submit"]
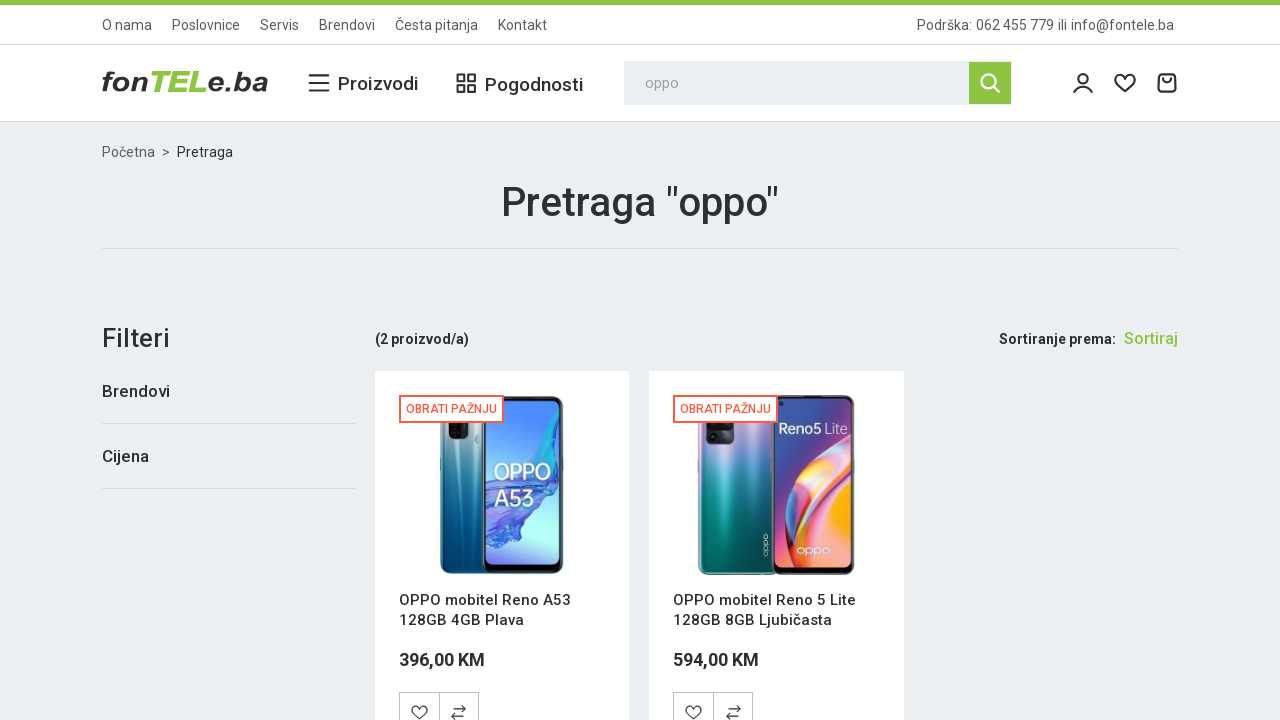

Search results page loaded
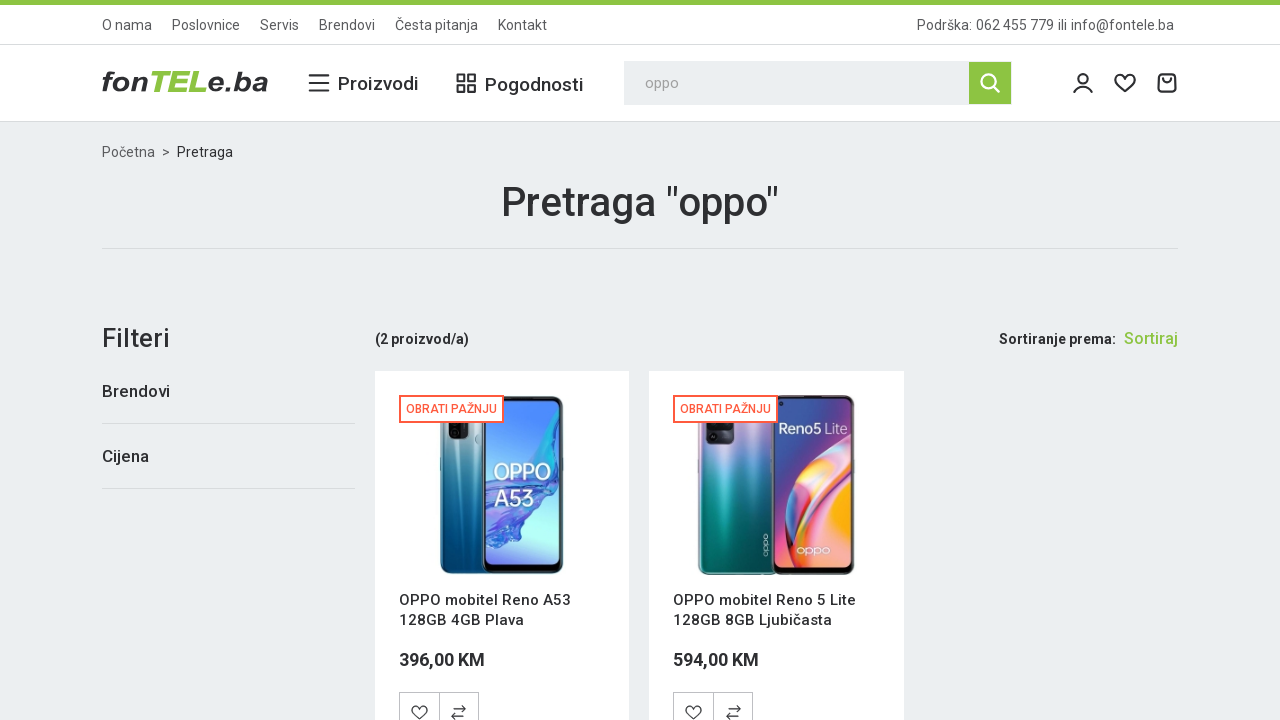

Clicked on OPPO Reno A53 product from search results at (485, 600) on text=OPPO mobitel Reno A53 128GB 4GB Plava
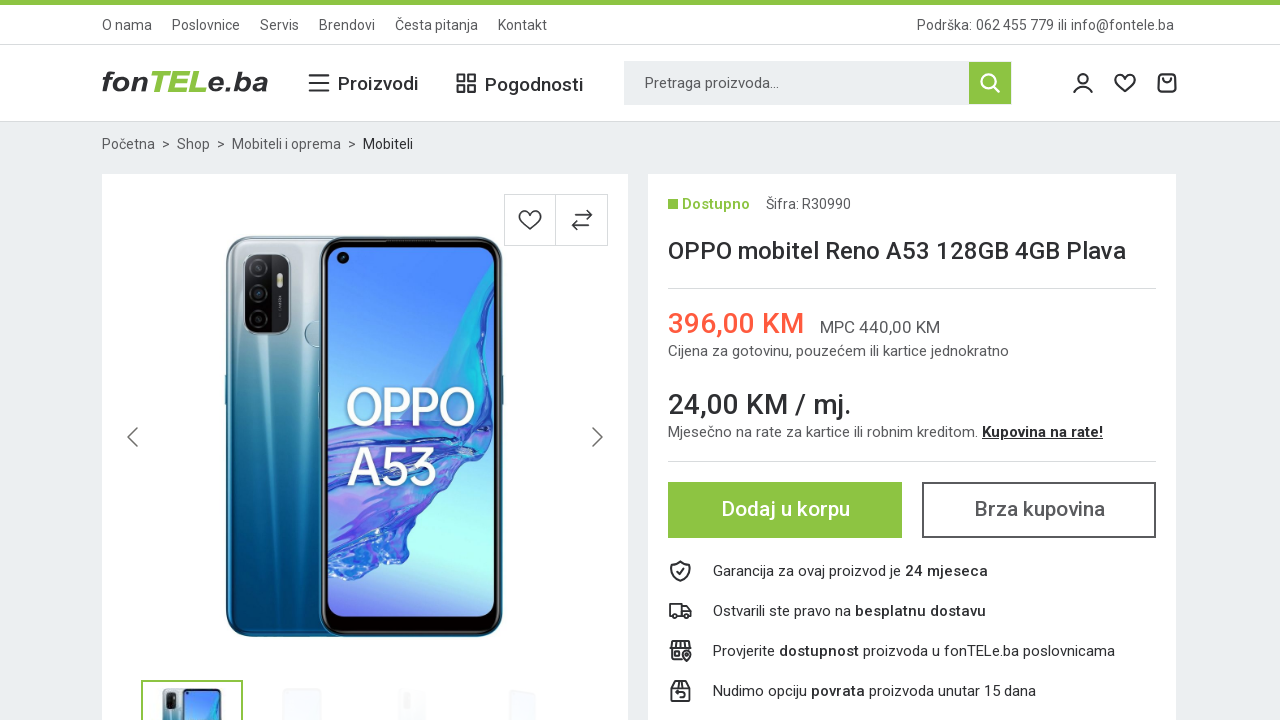

Product detail page loaded
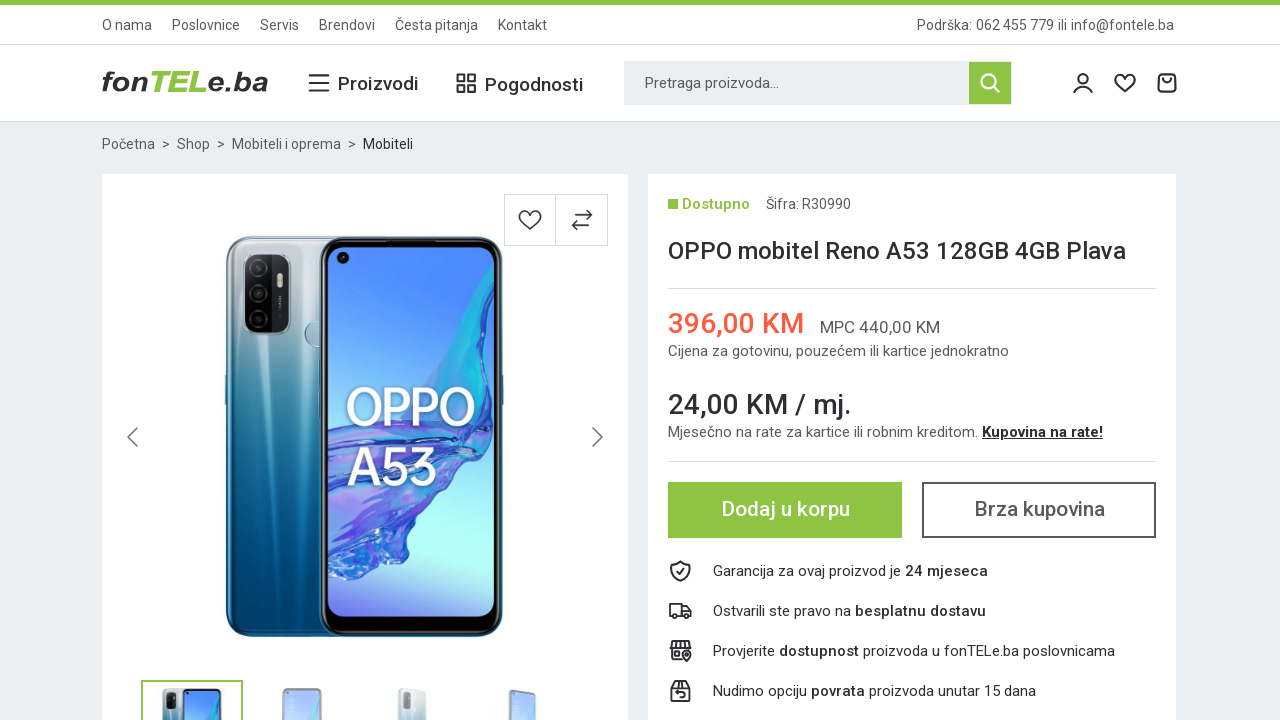

Clicked 'Dodaj u korpu' (Add to cart) button at (785, 510) on text=Dodaj u korpu
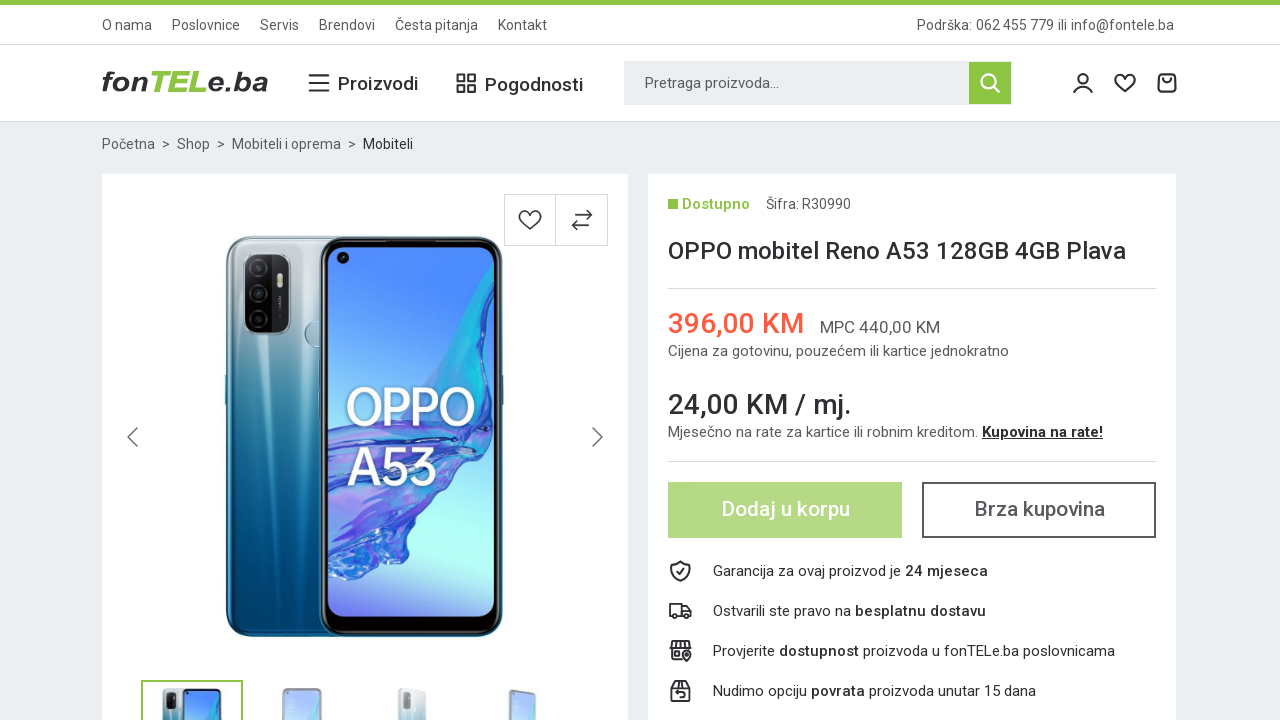

Product successfully added to cart and verified in cart sidebar
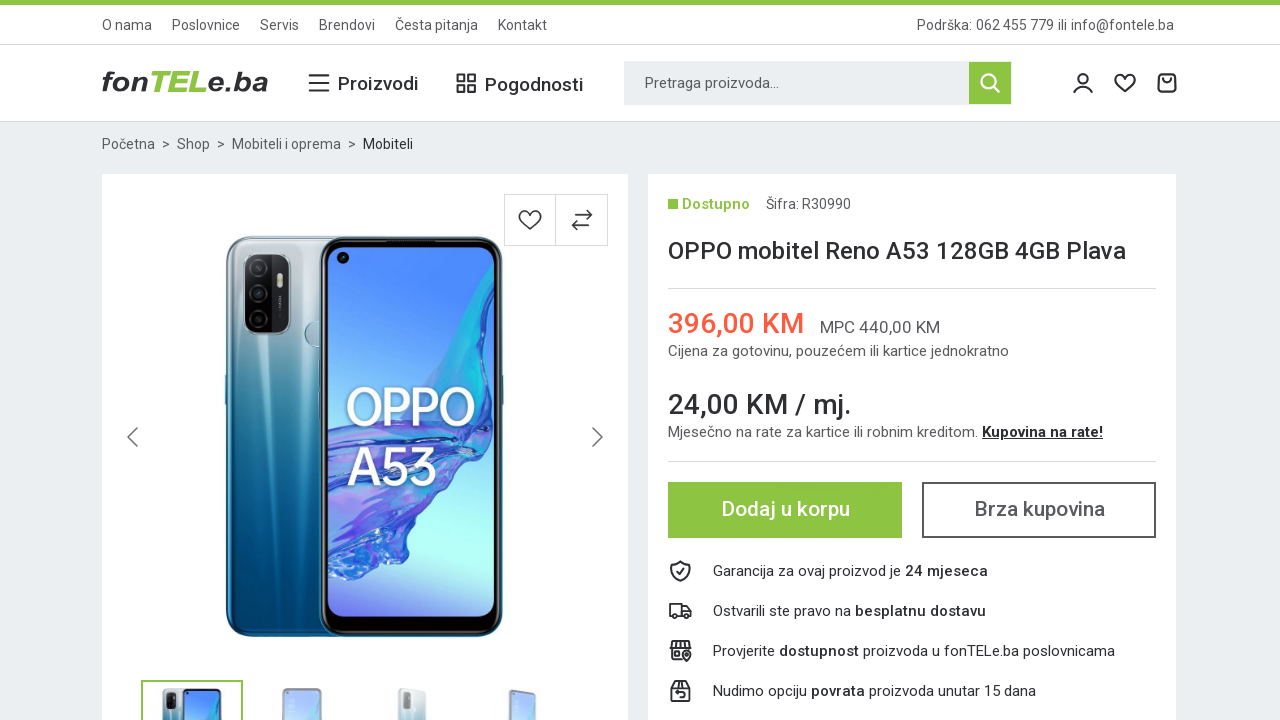

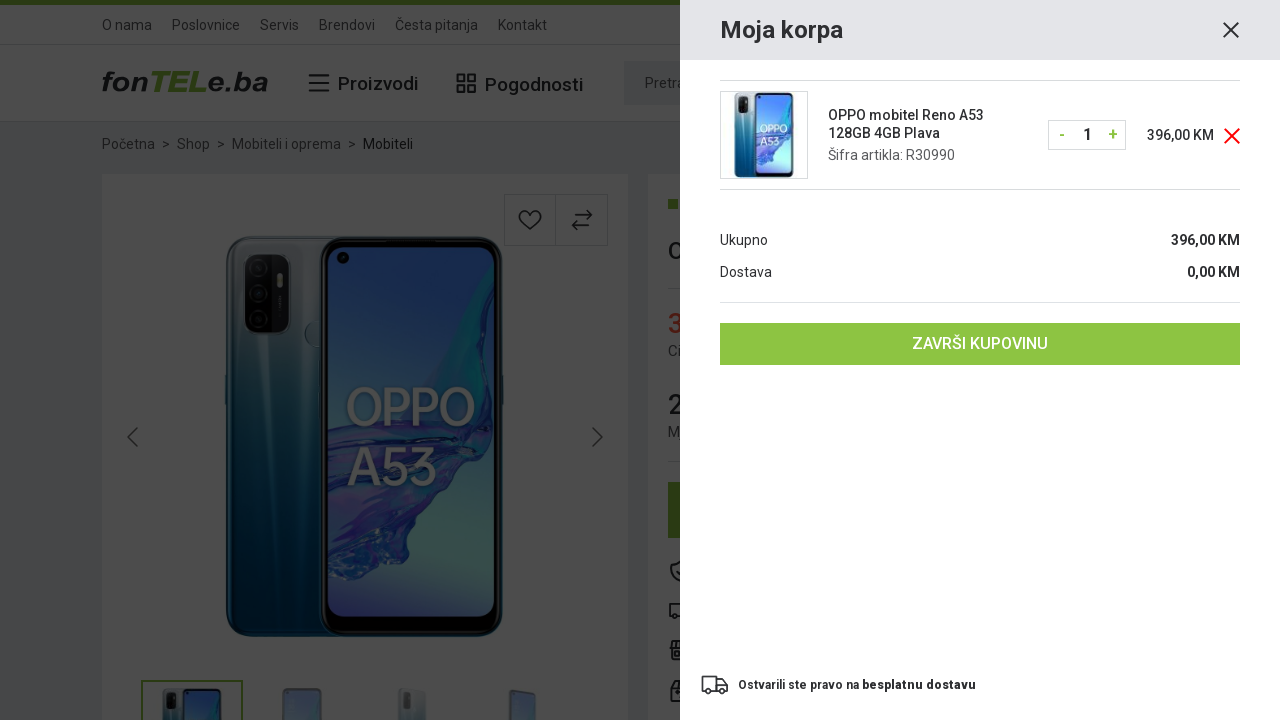